Tests checkbox functionality by verifying initial states and toggling both checkboxes to verify state changes.

Starting URL: https://the-internet.herokuapp.com/checkboxes

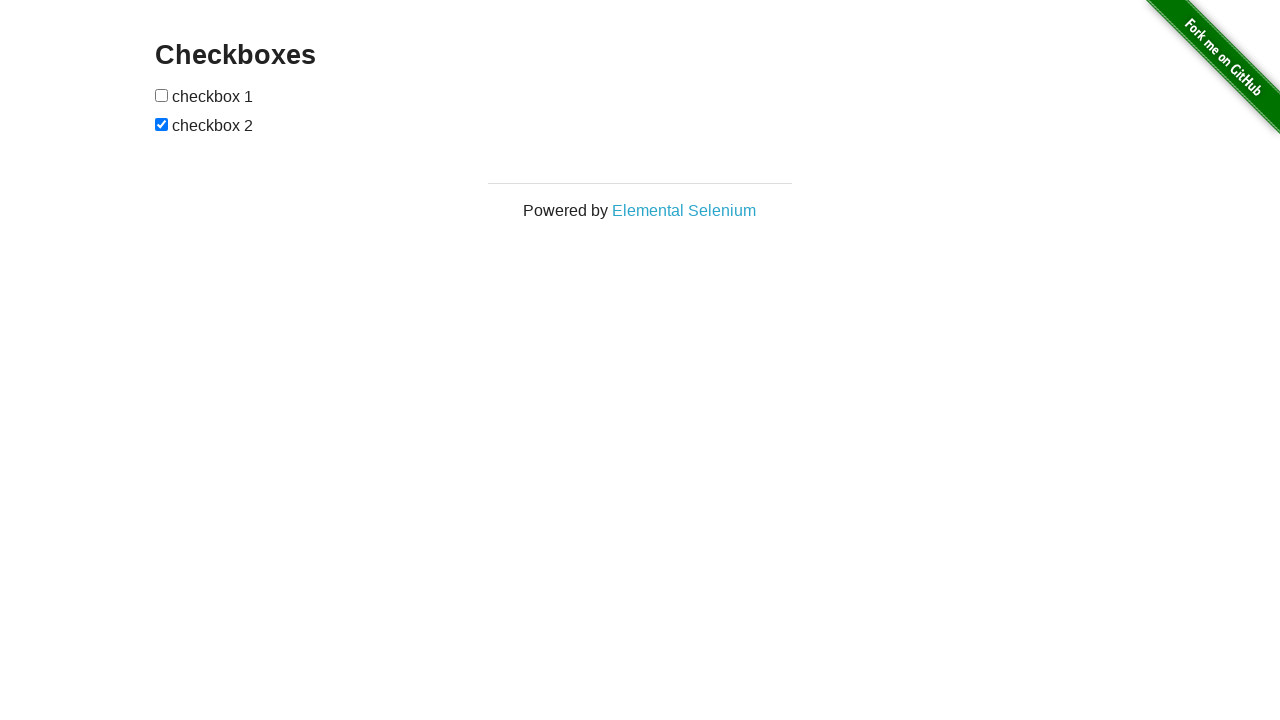

Located first checkbox element
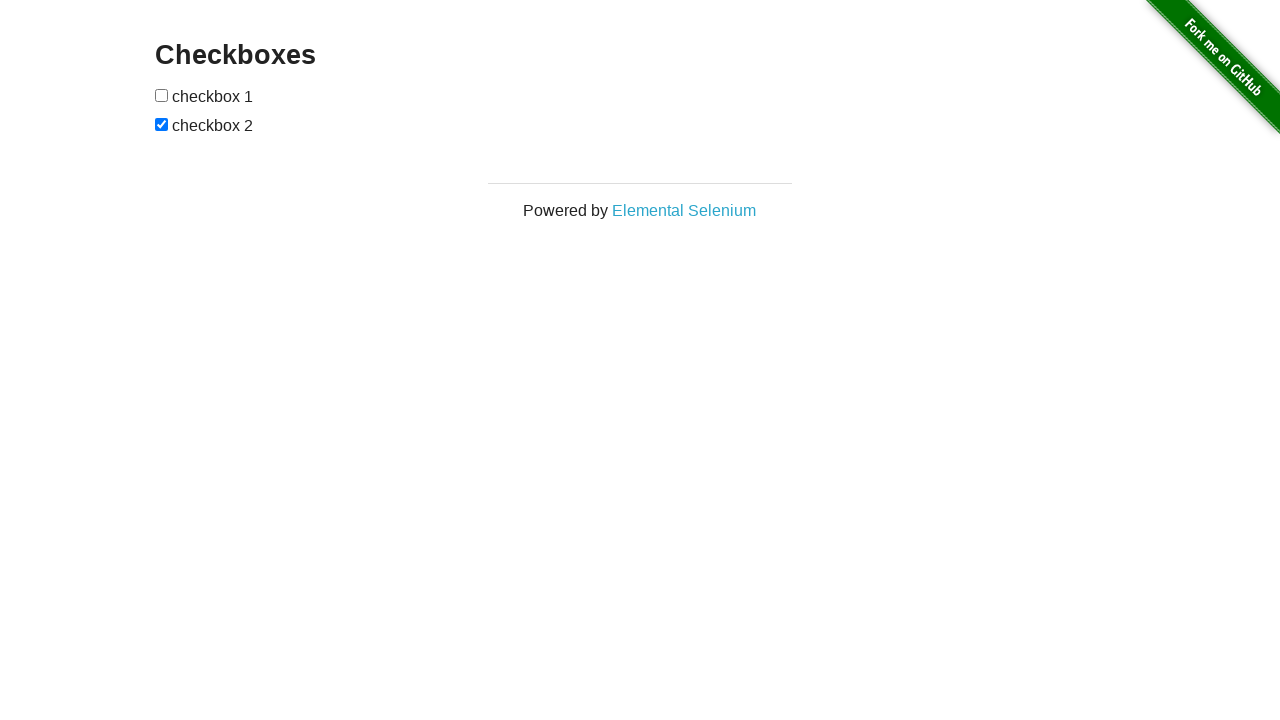

Located second checkbox element
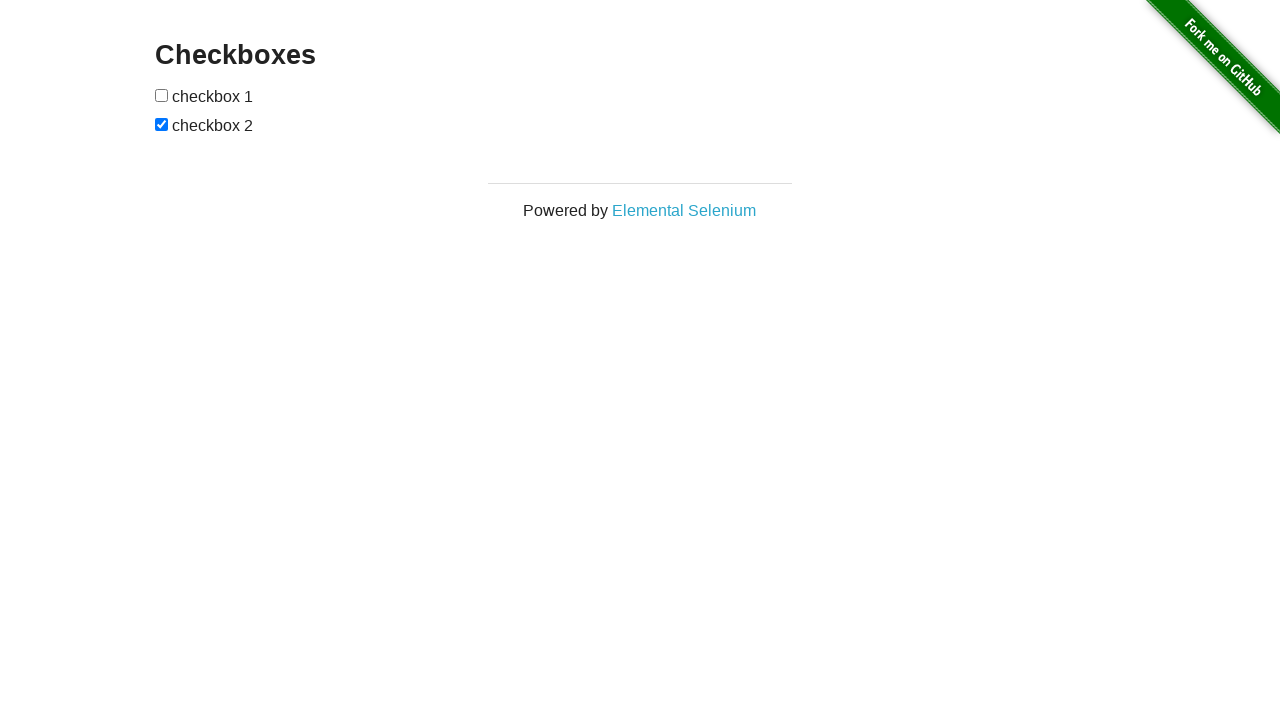

Verified first checkbox is unchecked initially
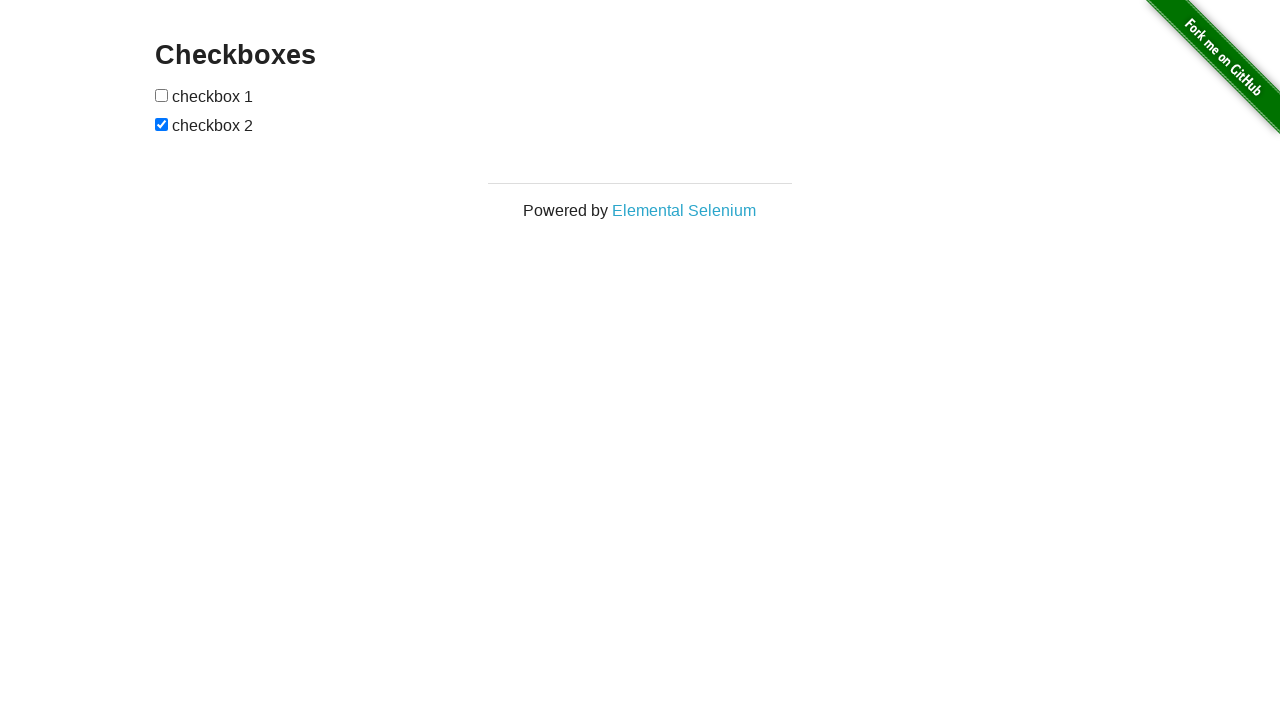

Verified second checkbox is checked initially
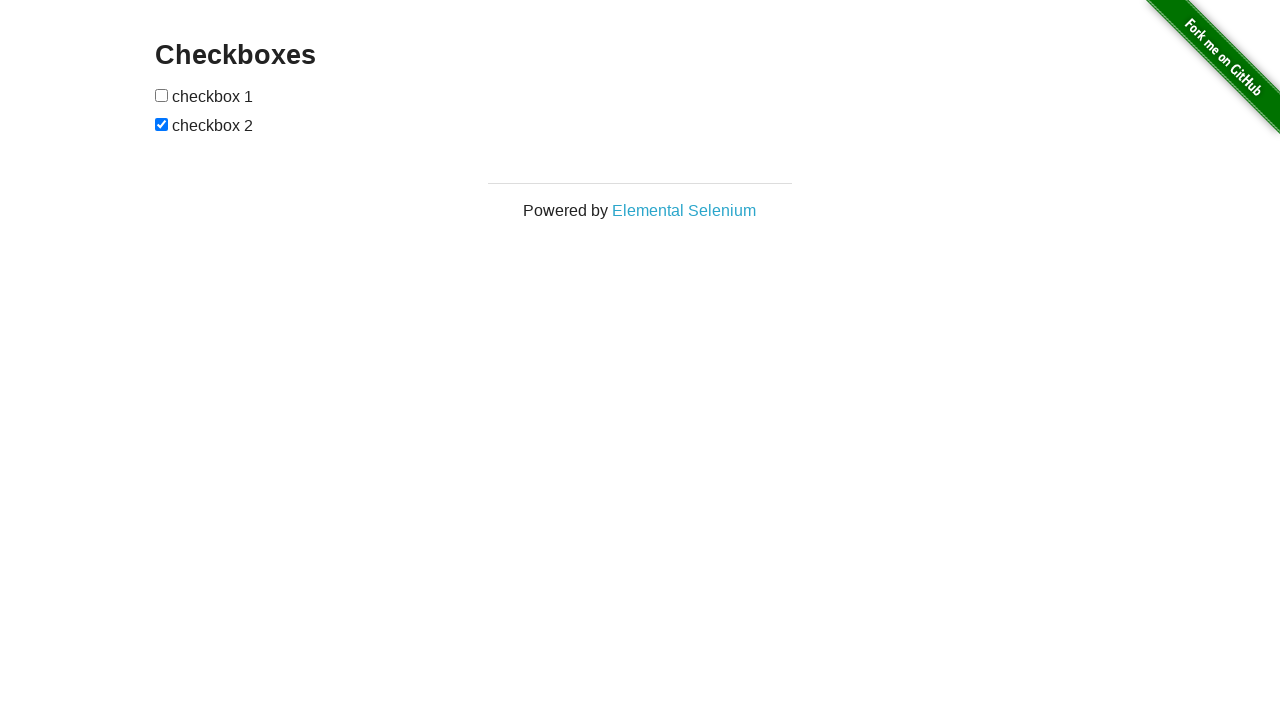

Clicked first checkbox to toggle it at (162, 95) on xpath=//form/input[1]
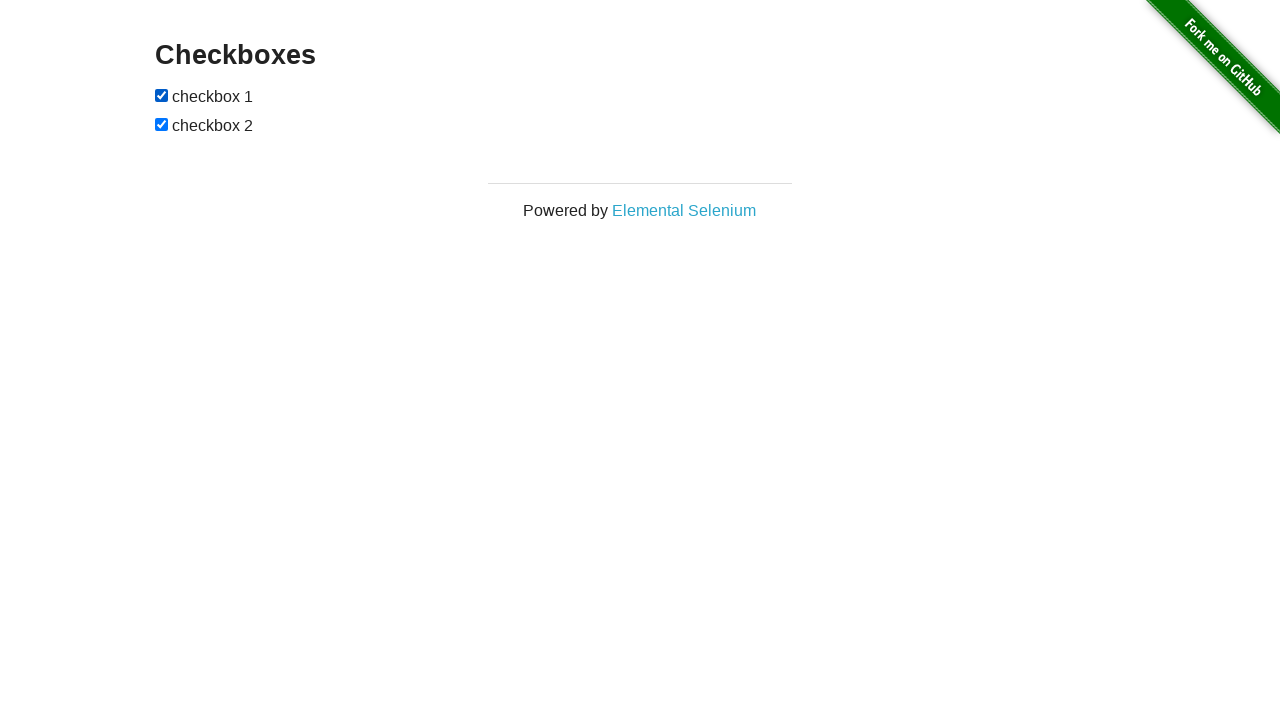

Clicked second checkbox to toggle it at (162, 124) on xpath=//form/input[2]
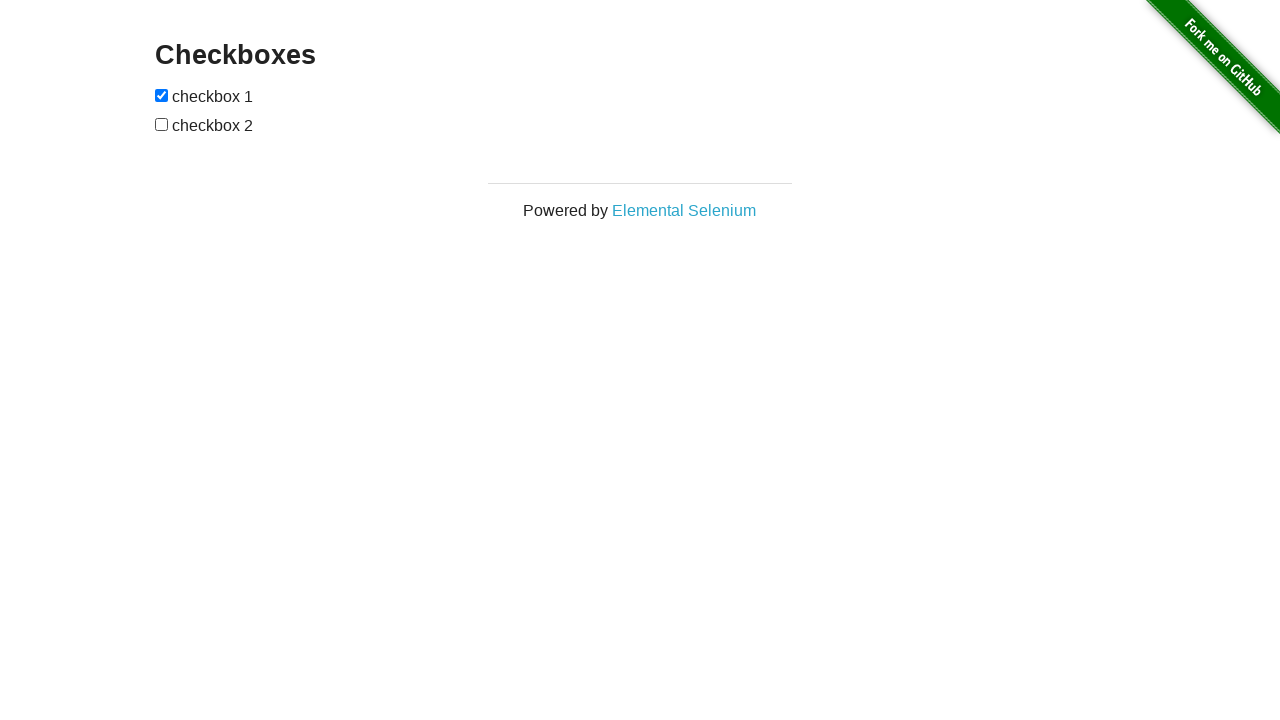

Verified first checkbox is now checked after toggle
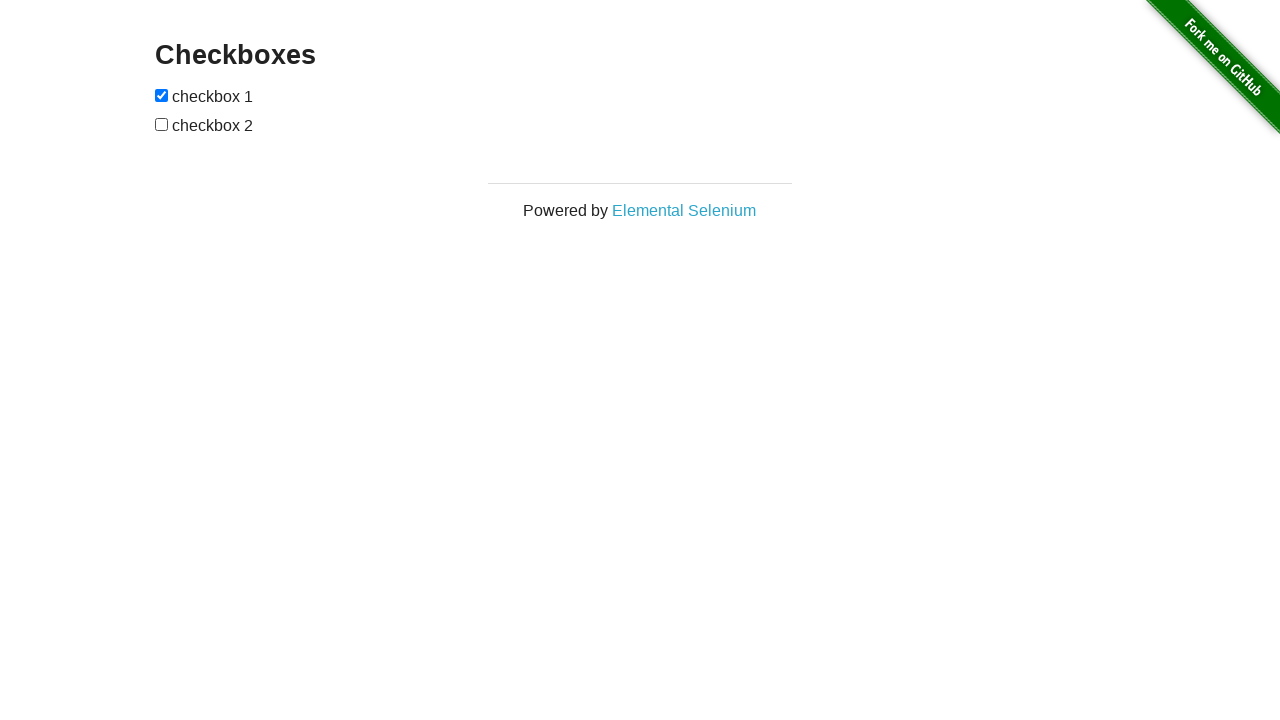

Verified second checkbox is now unchecked after toggle
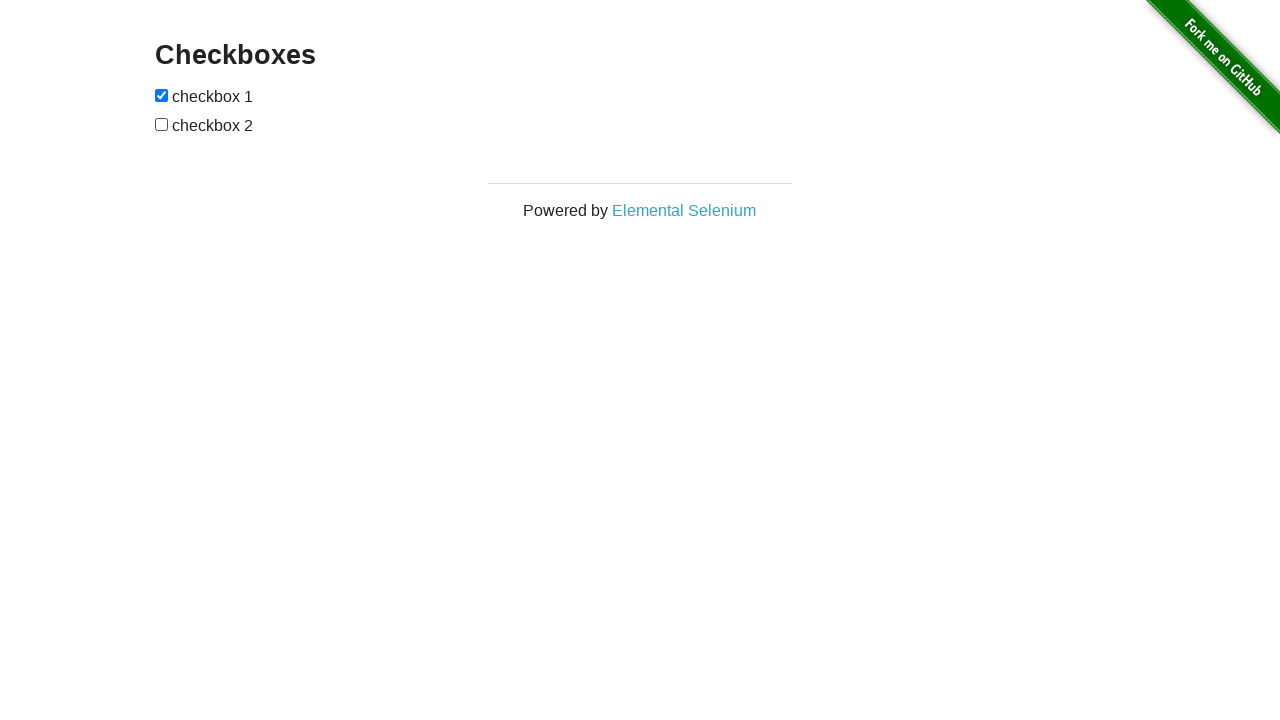

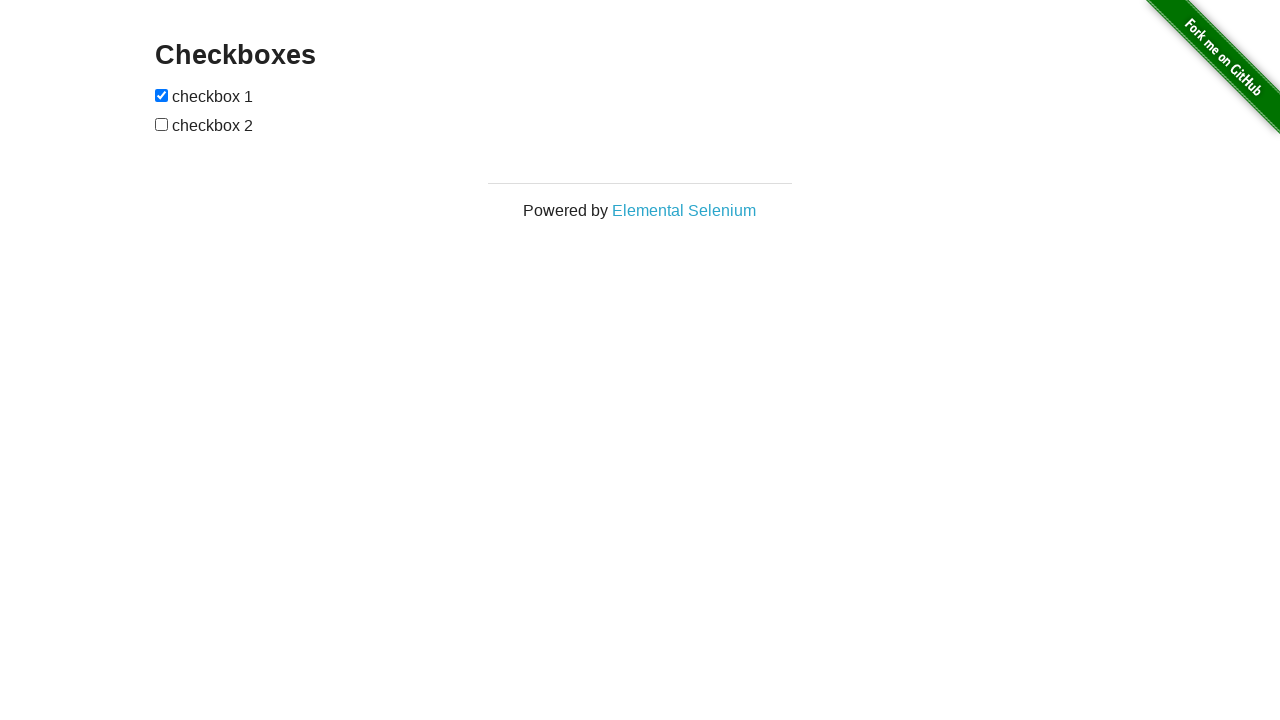